Tests file download functionality by clicking on a file link to initiate a download

Starting URL: https://the-internet.herokuapp.com/download

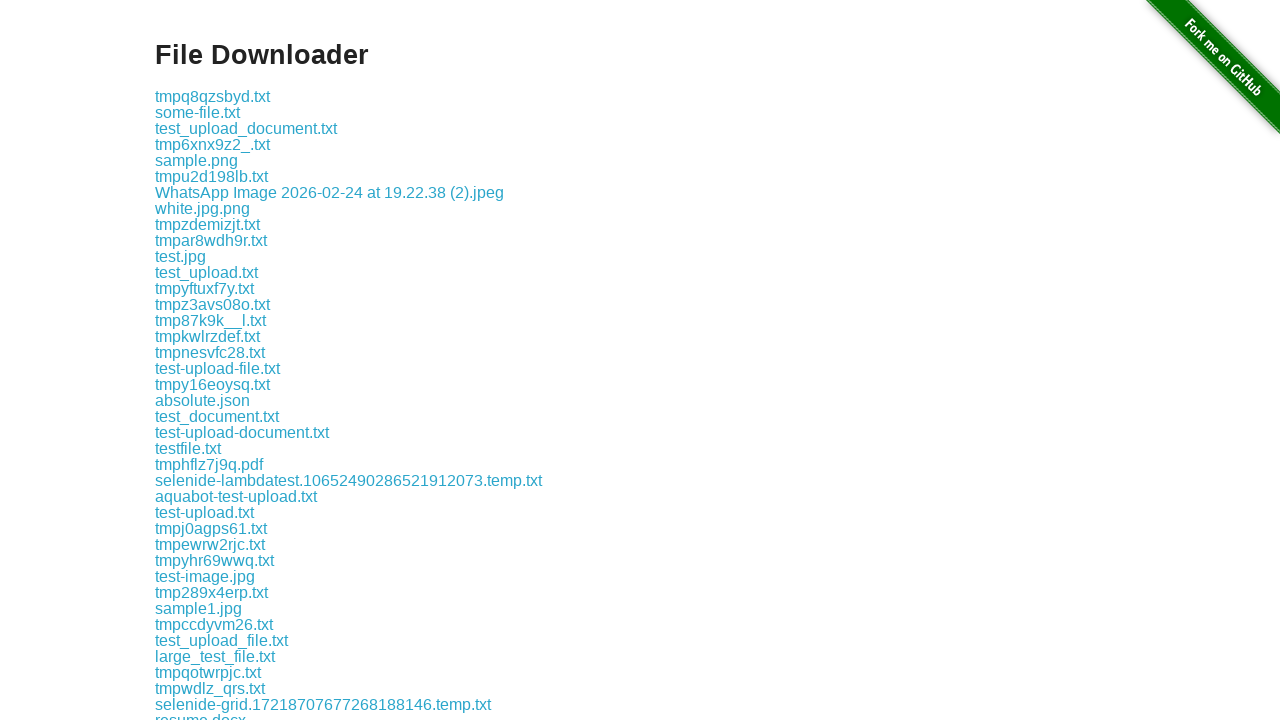

Waited for file link 'some-file.txt' to be visible
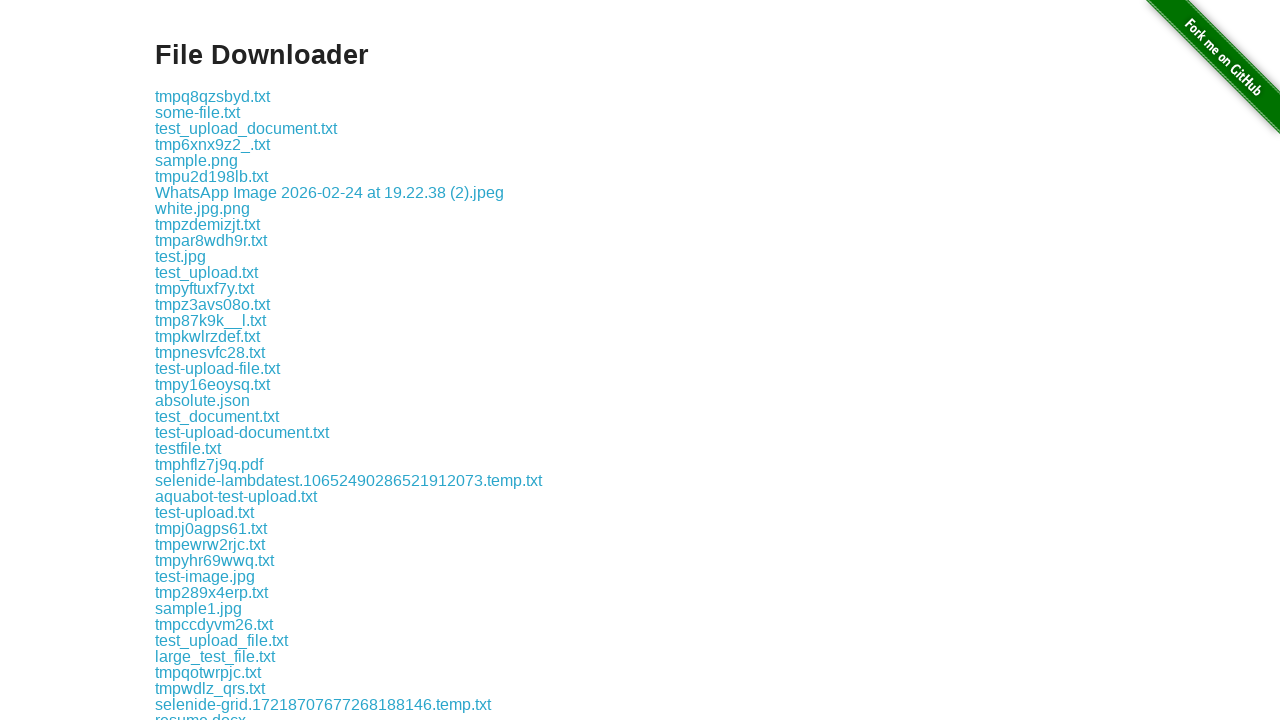

Clicked on file link to initiate download at (198, 112) on a:has-text('some-file.txt')
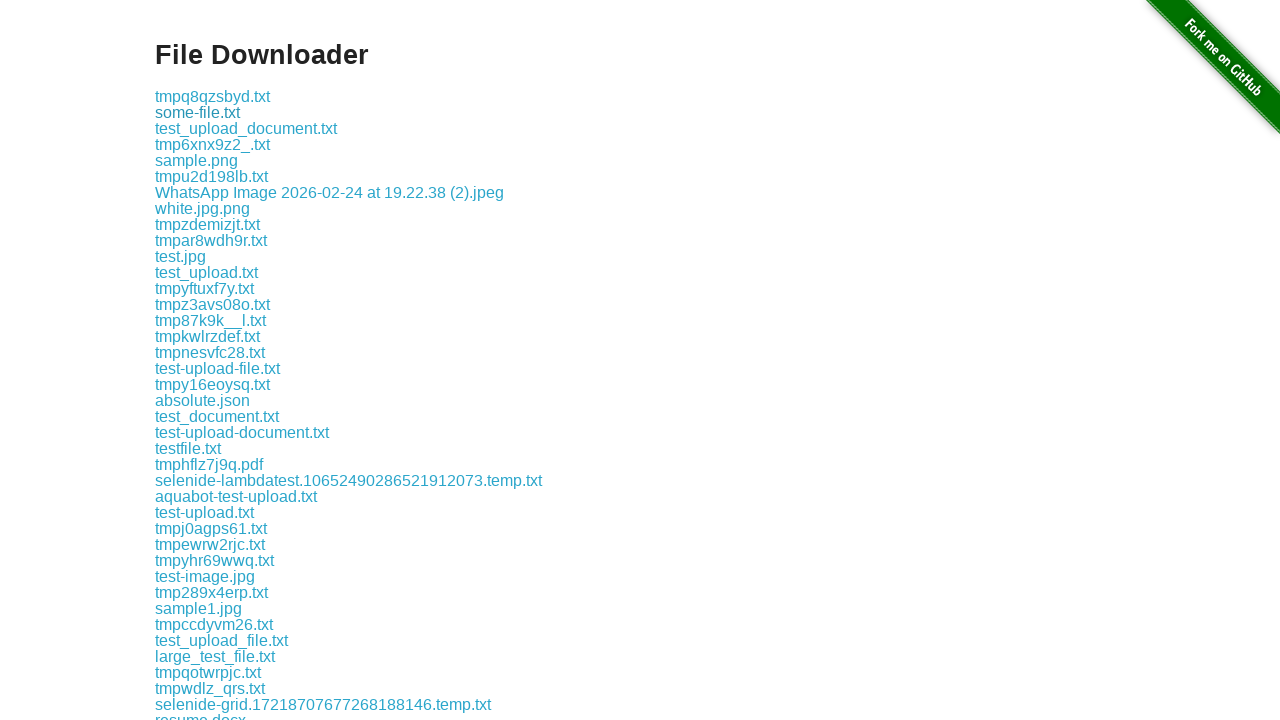

Waited 2 seconds for download to start
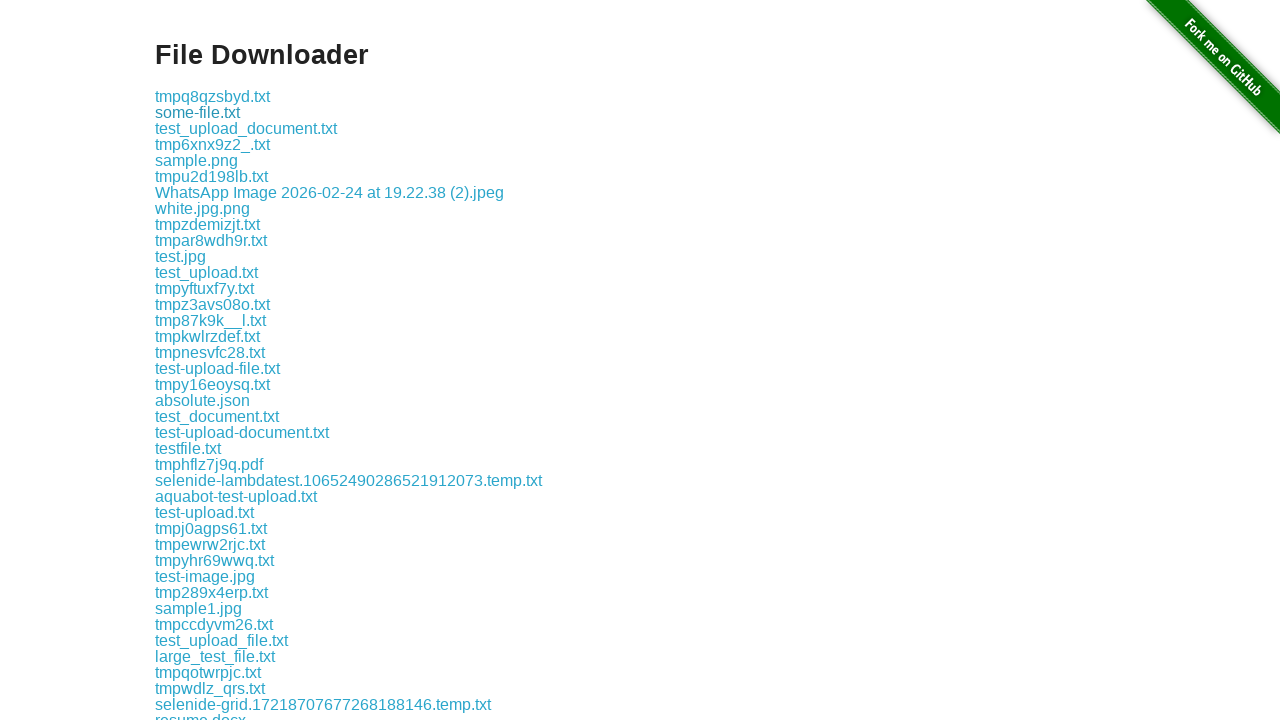

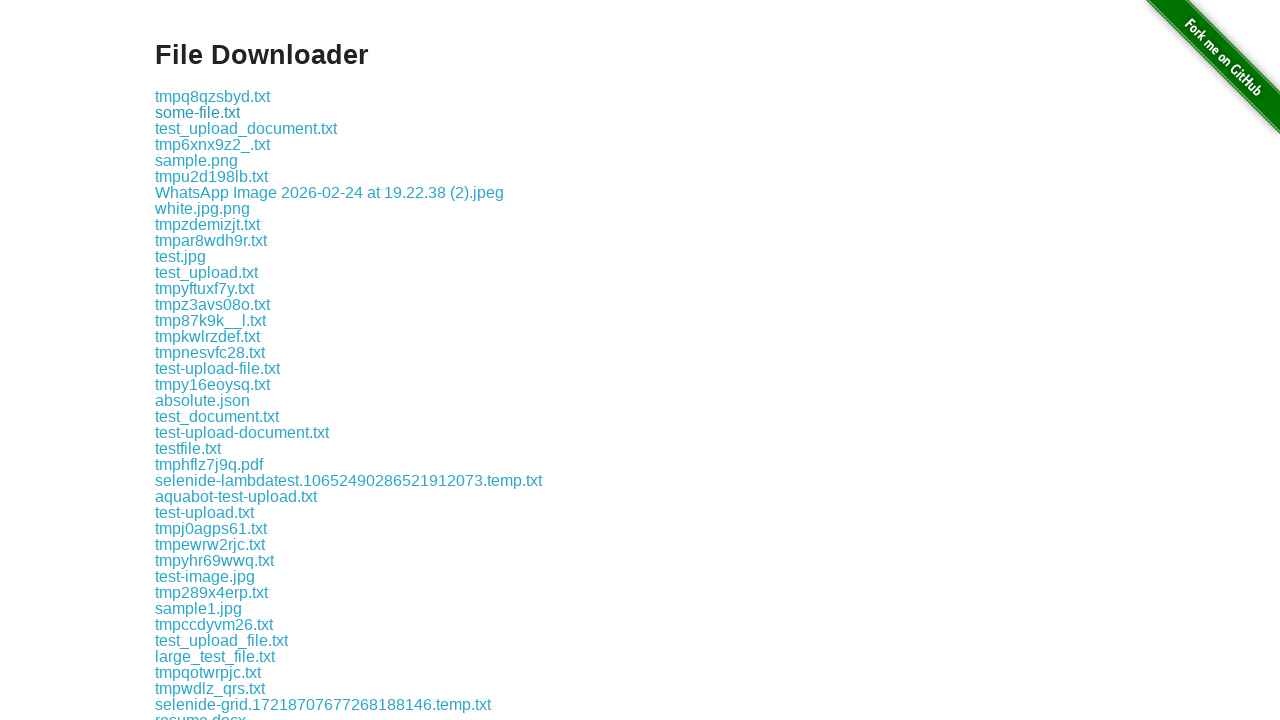